Tests selecting the second option in the dropdown and verifies it becomes selected

Starting URL: https://the-internet.herokuapp.com/dropdown

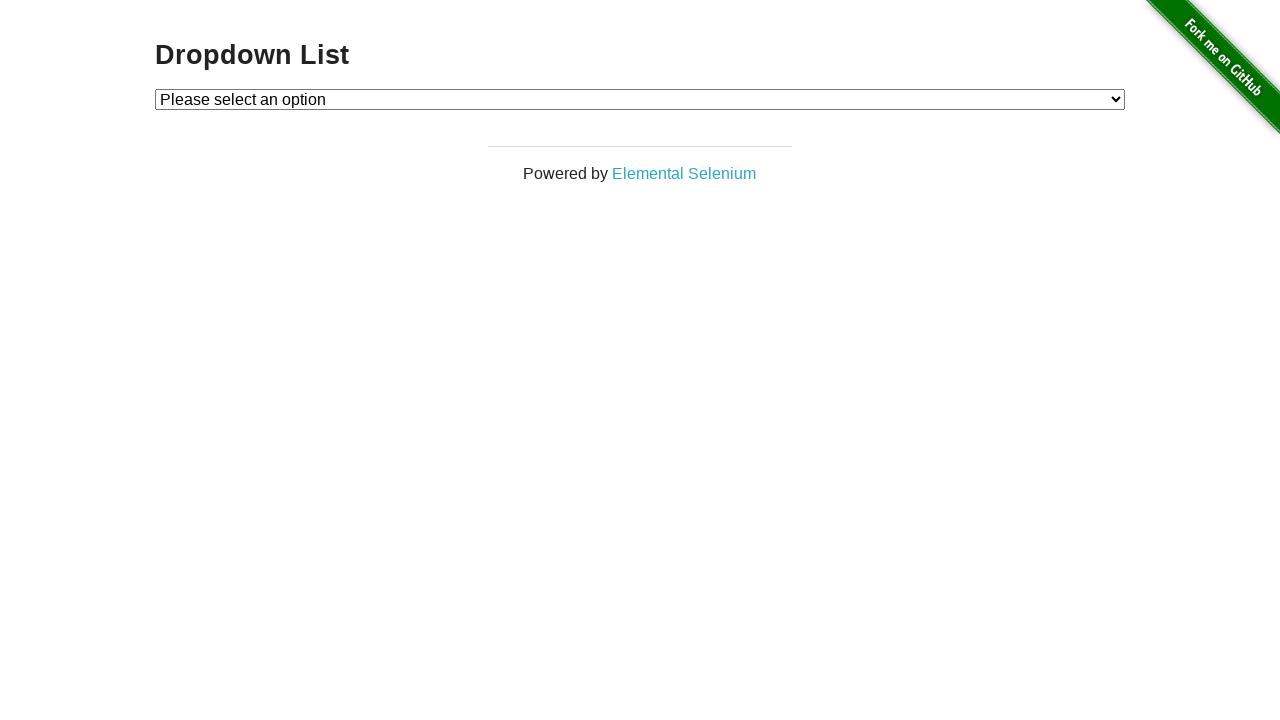

Selected the second option (Option 2) from the dropdown on #dropdown
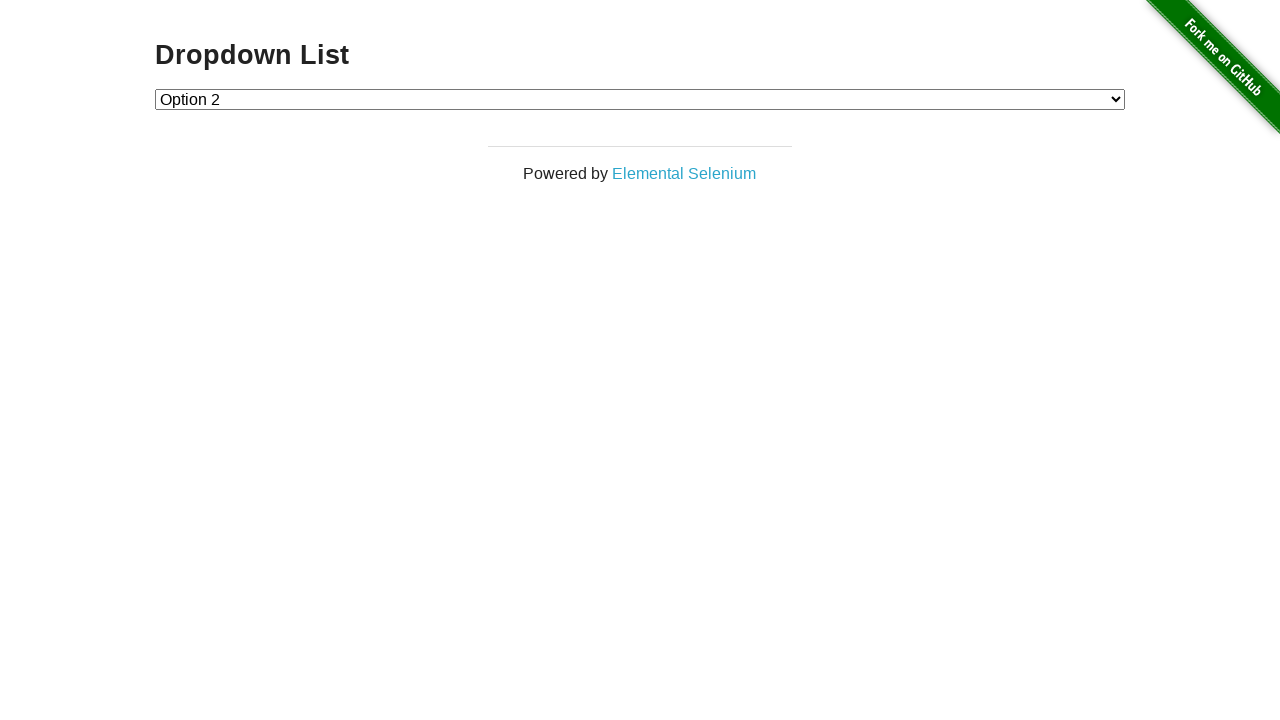

Located the currently selected option in the dropdown
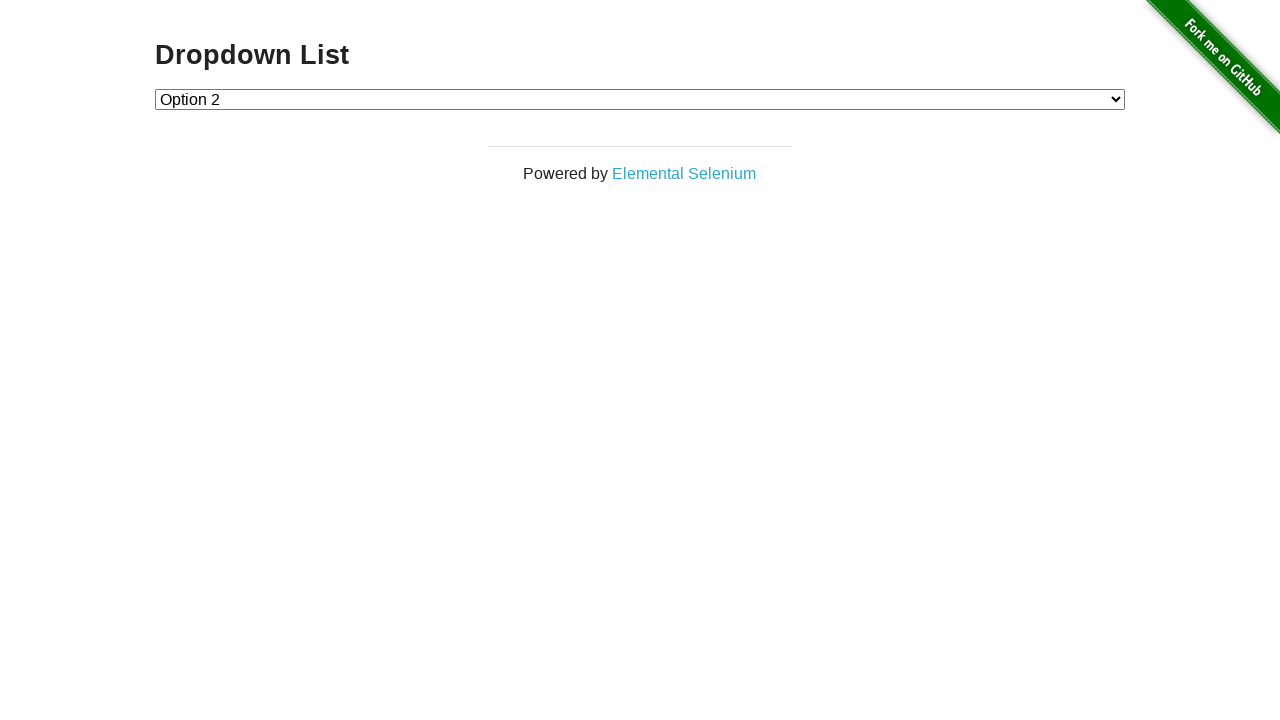

Verified that Option 2 is selected
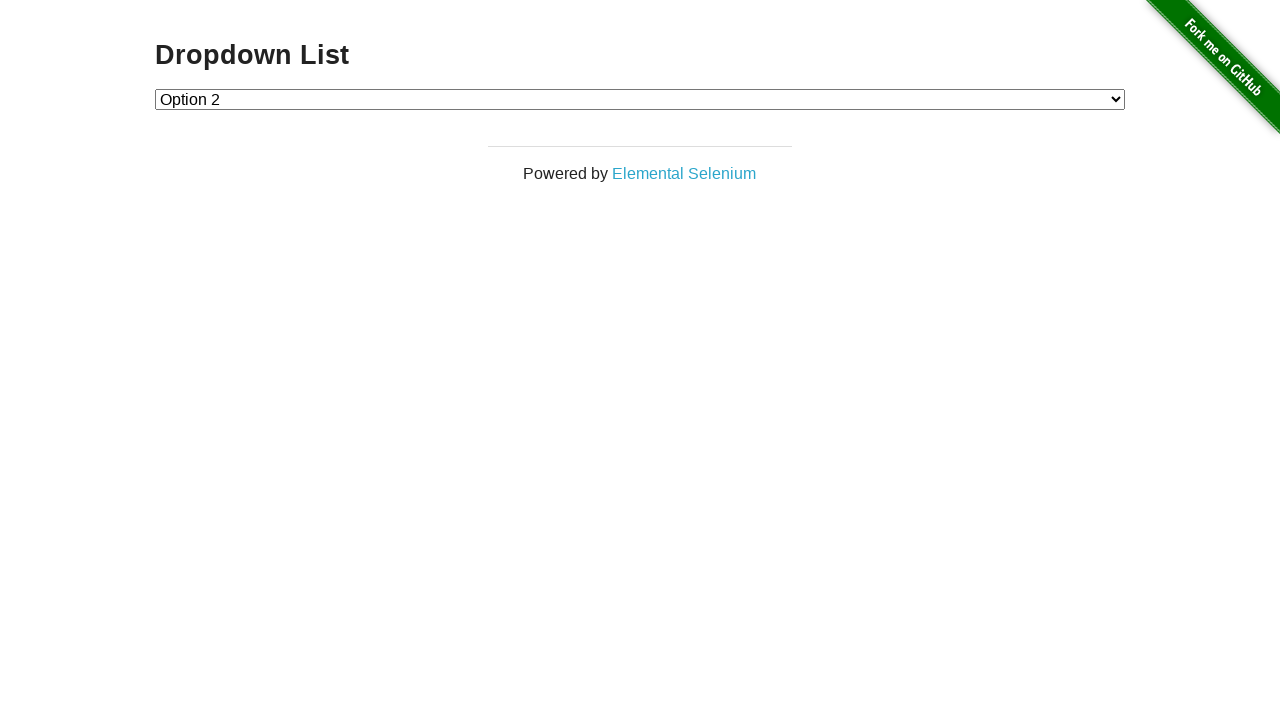

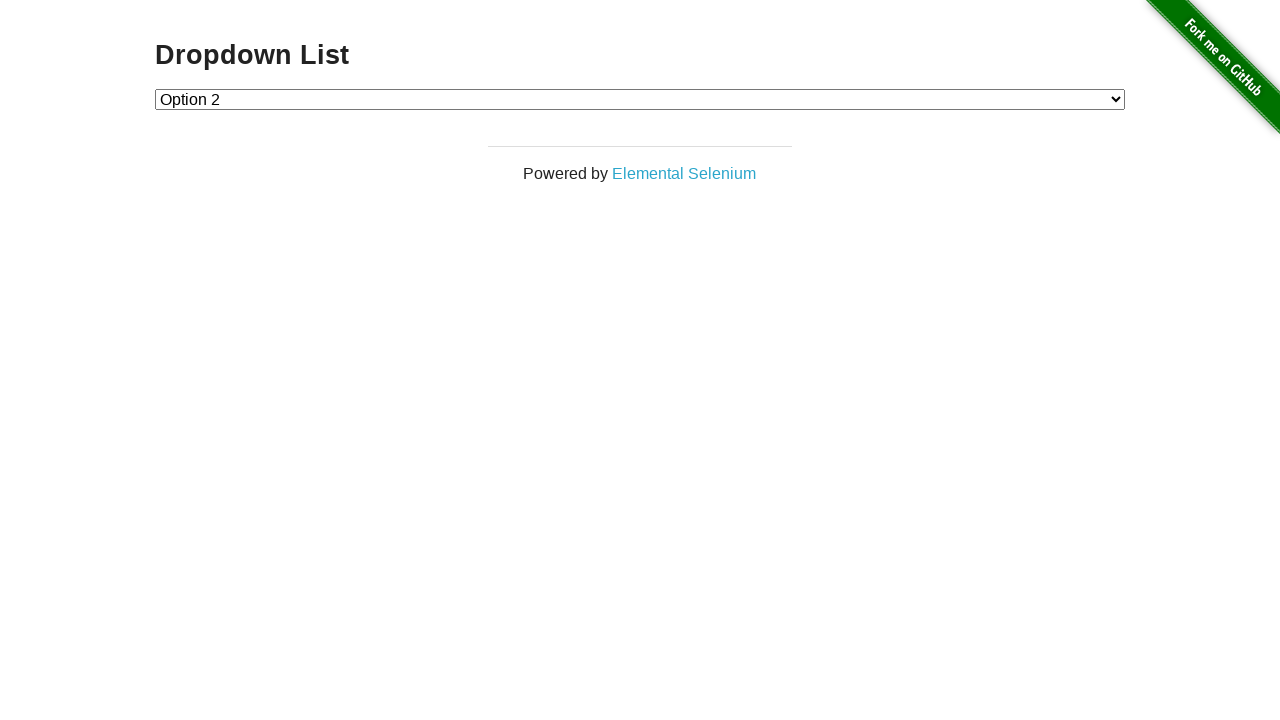